Verifies that the H1 heading "Buttons" is visible on the DemoQA buttons page

Starting URL: https://demoqa.com/elements

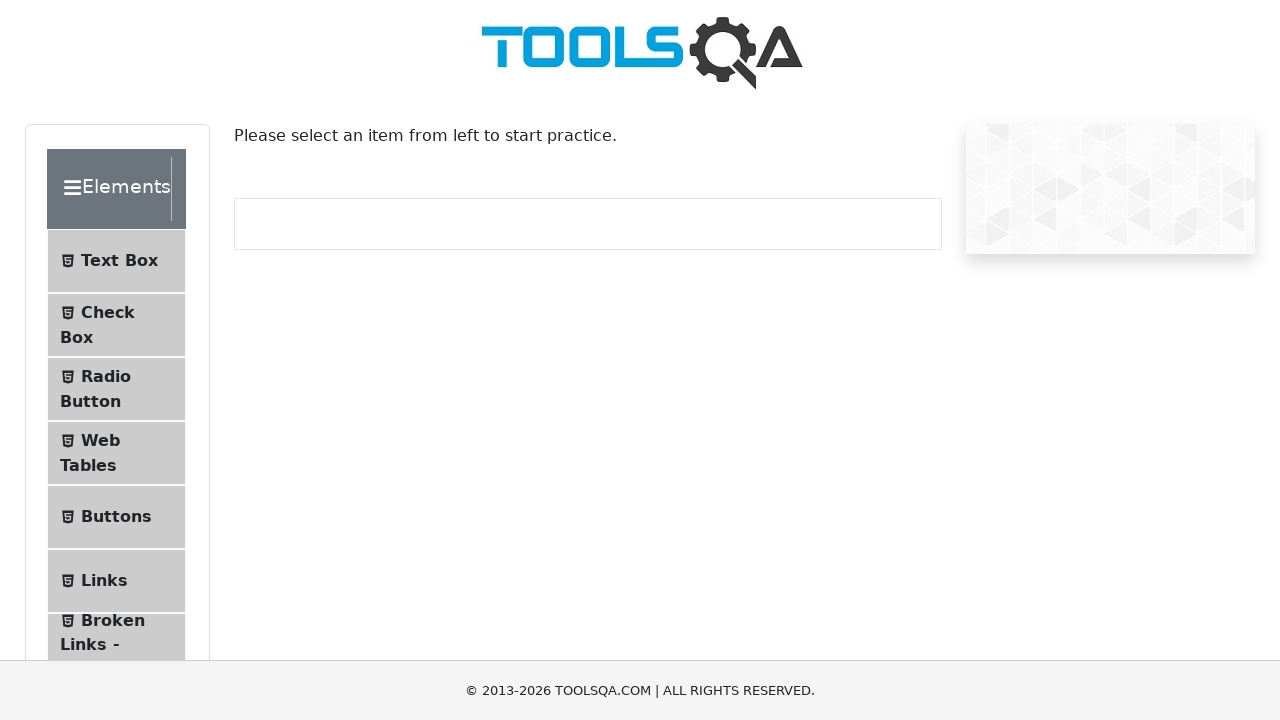

Clicked the Buttons menu item at (116, 517) on li:has-text('Buttons')
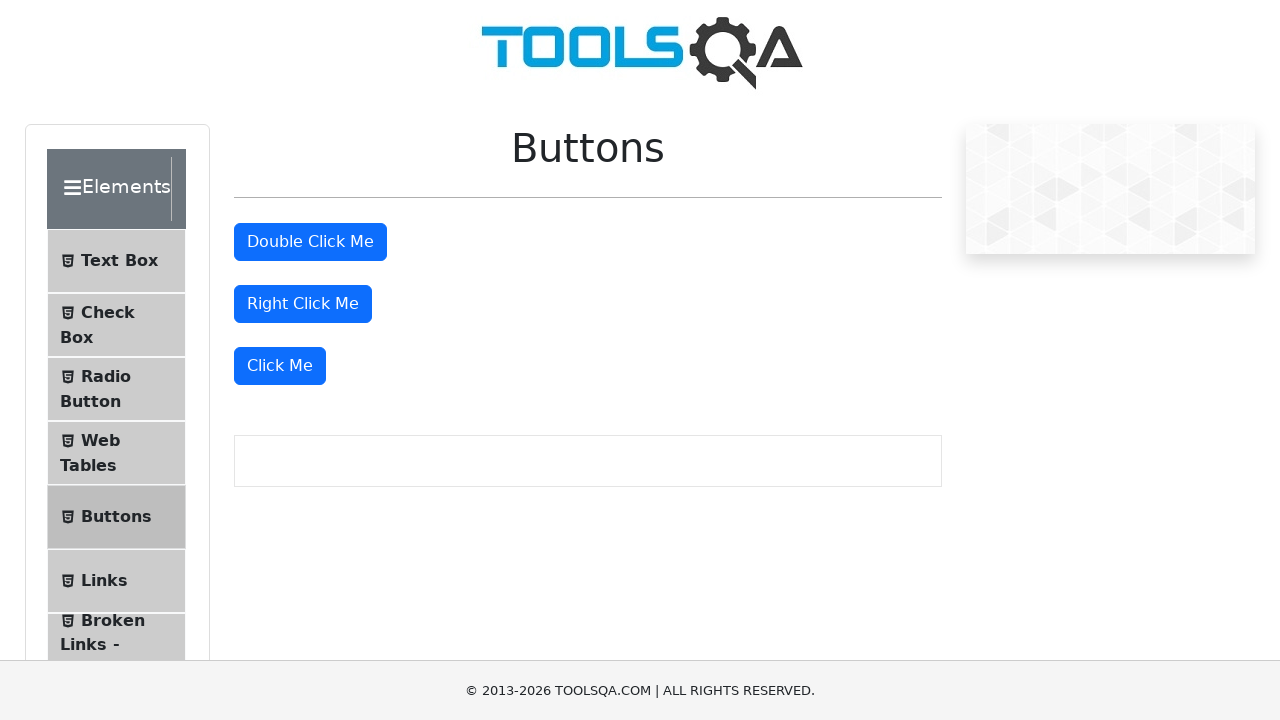

Waited for buttons page to load at https://demoqa.com/buttons
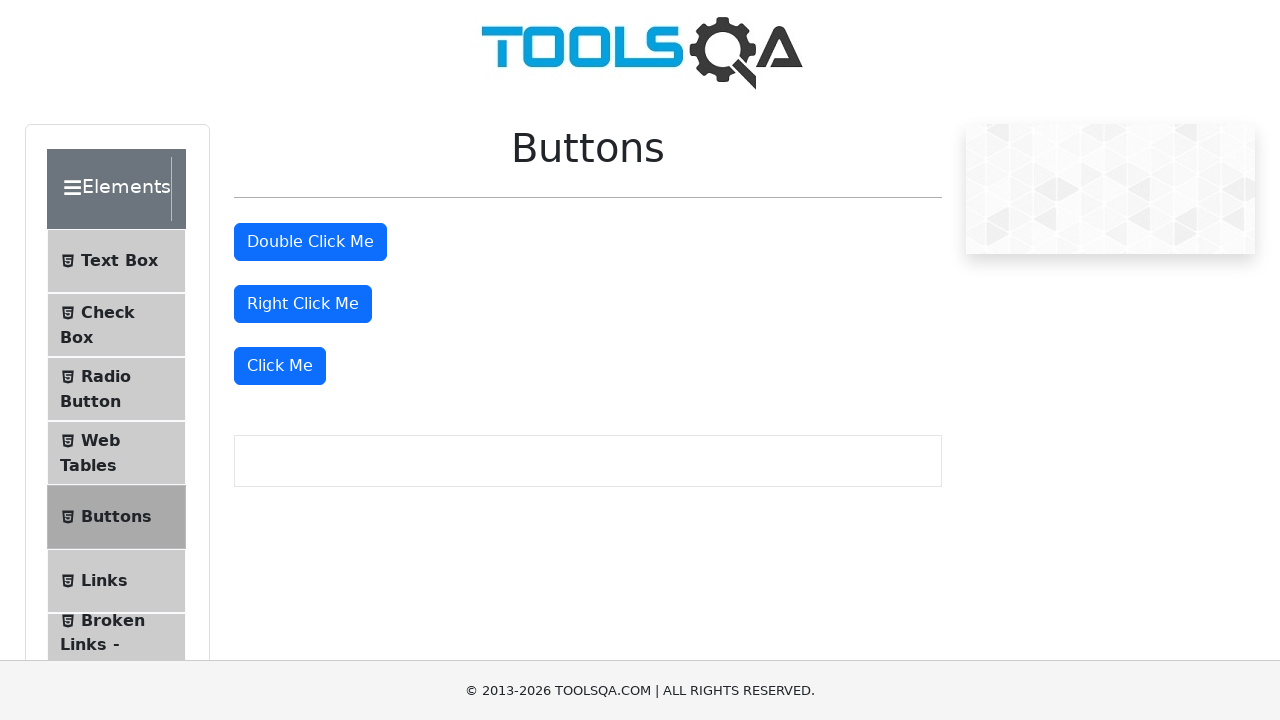

Verified H1 heading 'Buttons' is visible on the page
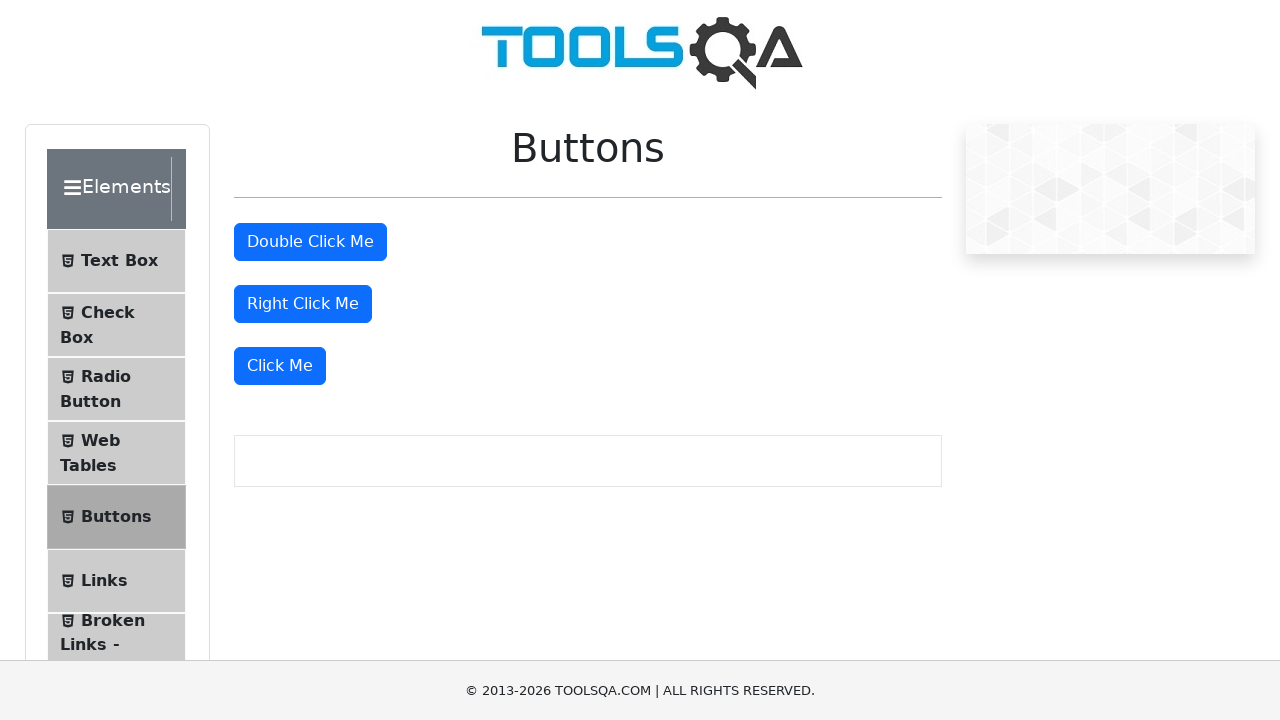

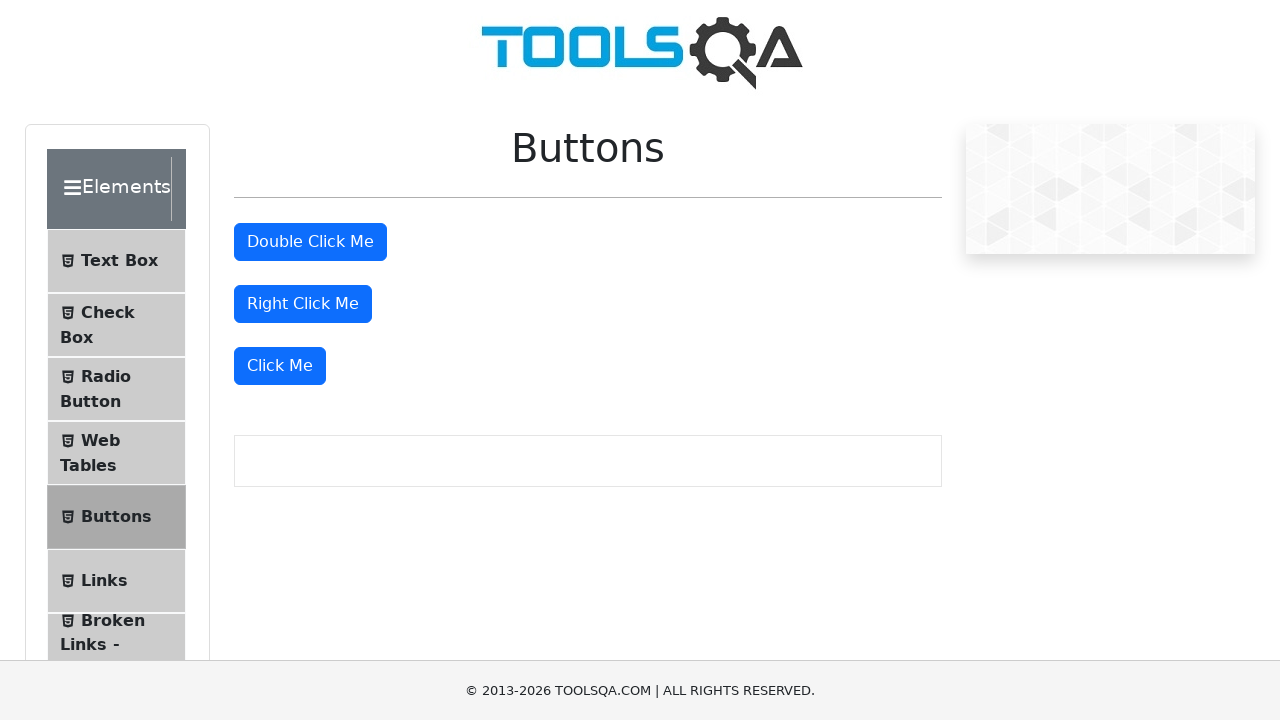